Simple test that navigates to the omayo blogspot test page and maximizes the browser window to verify basic browser automation functionality.

Starting URL: https://omayo.blogspot.com/

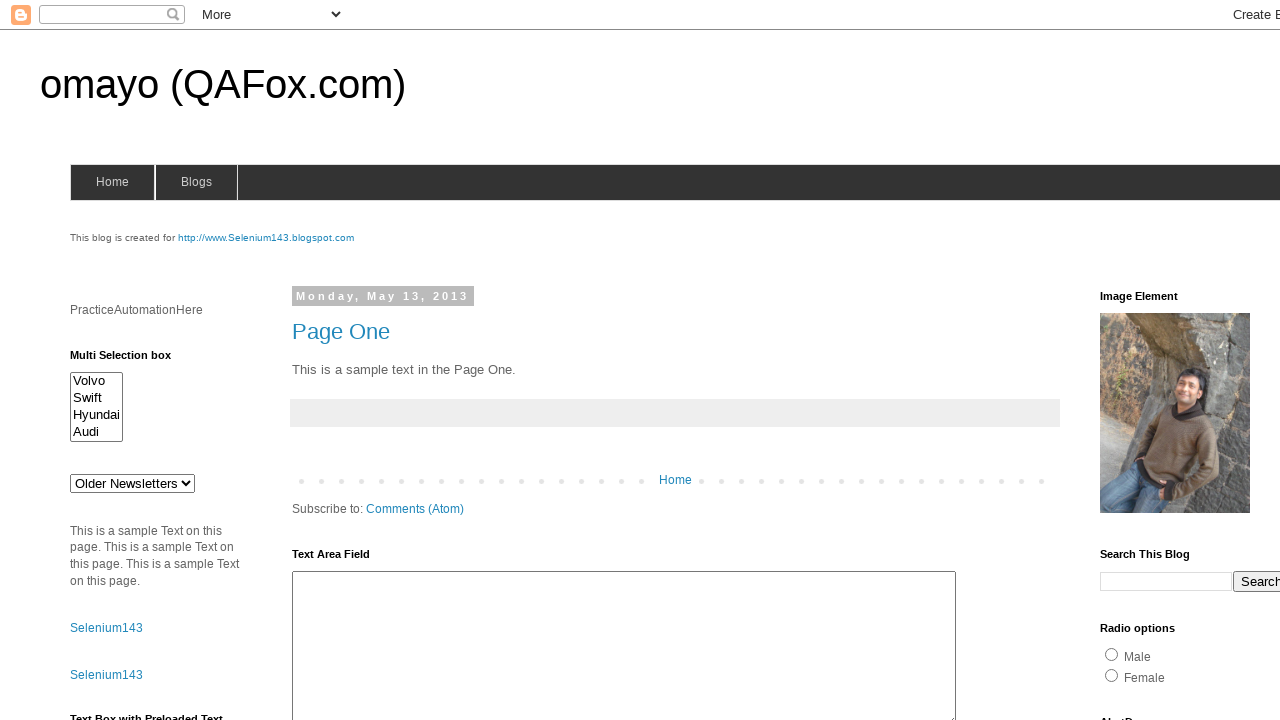

Set viewport size to 1920x1080 to maximize browser window
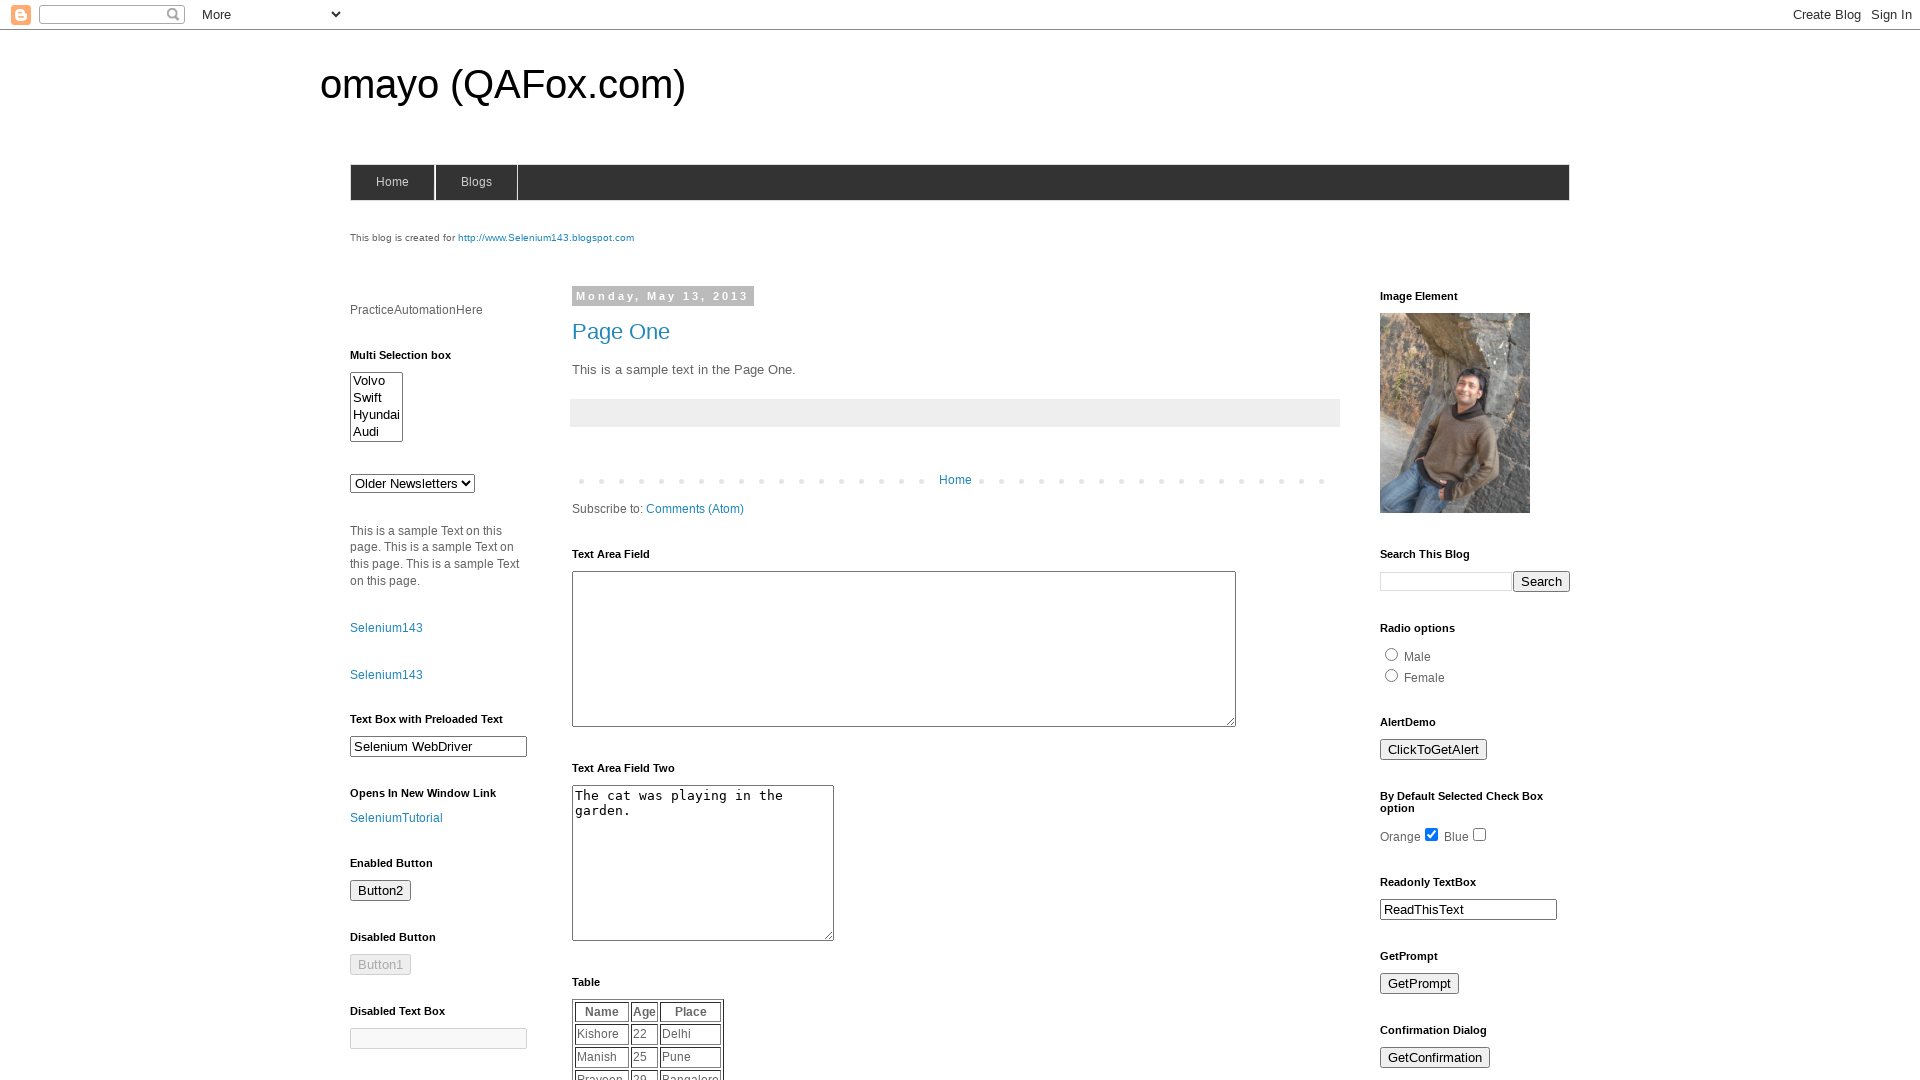

Omayo blogspot page loaded (domcontentloaded state reached)
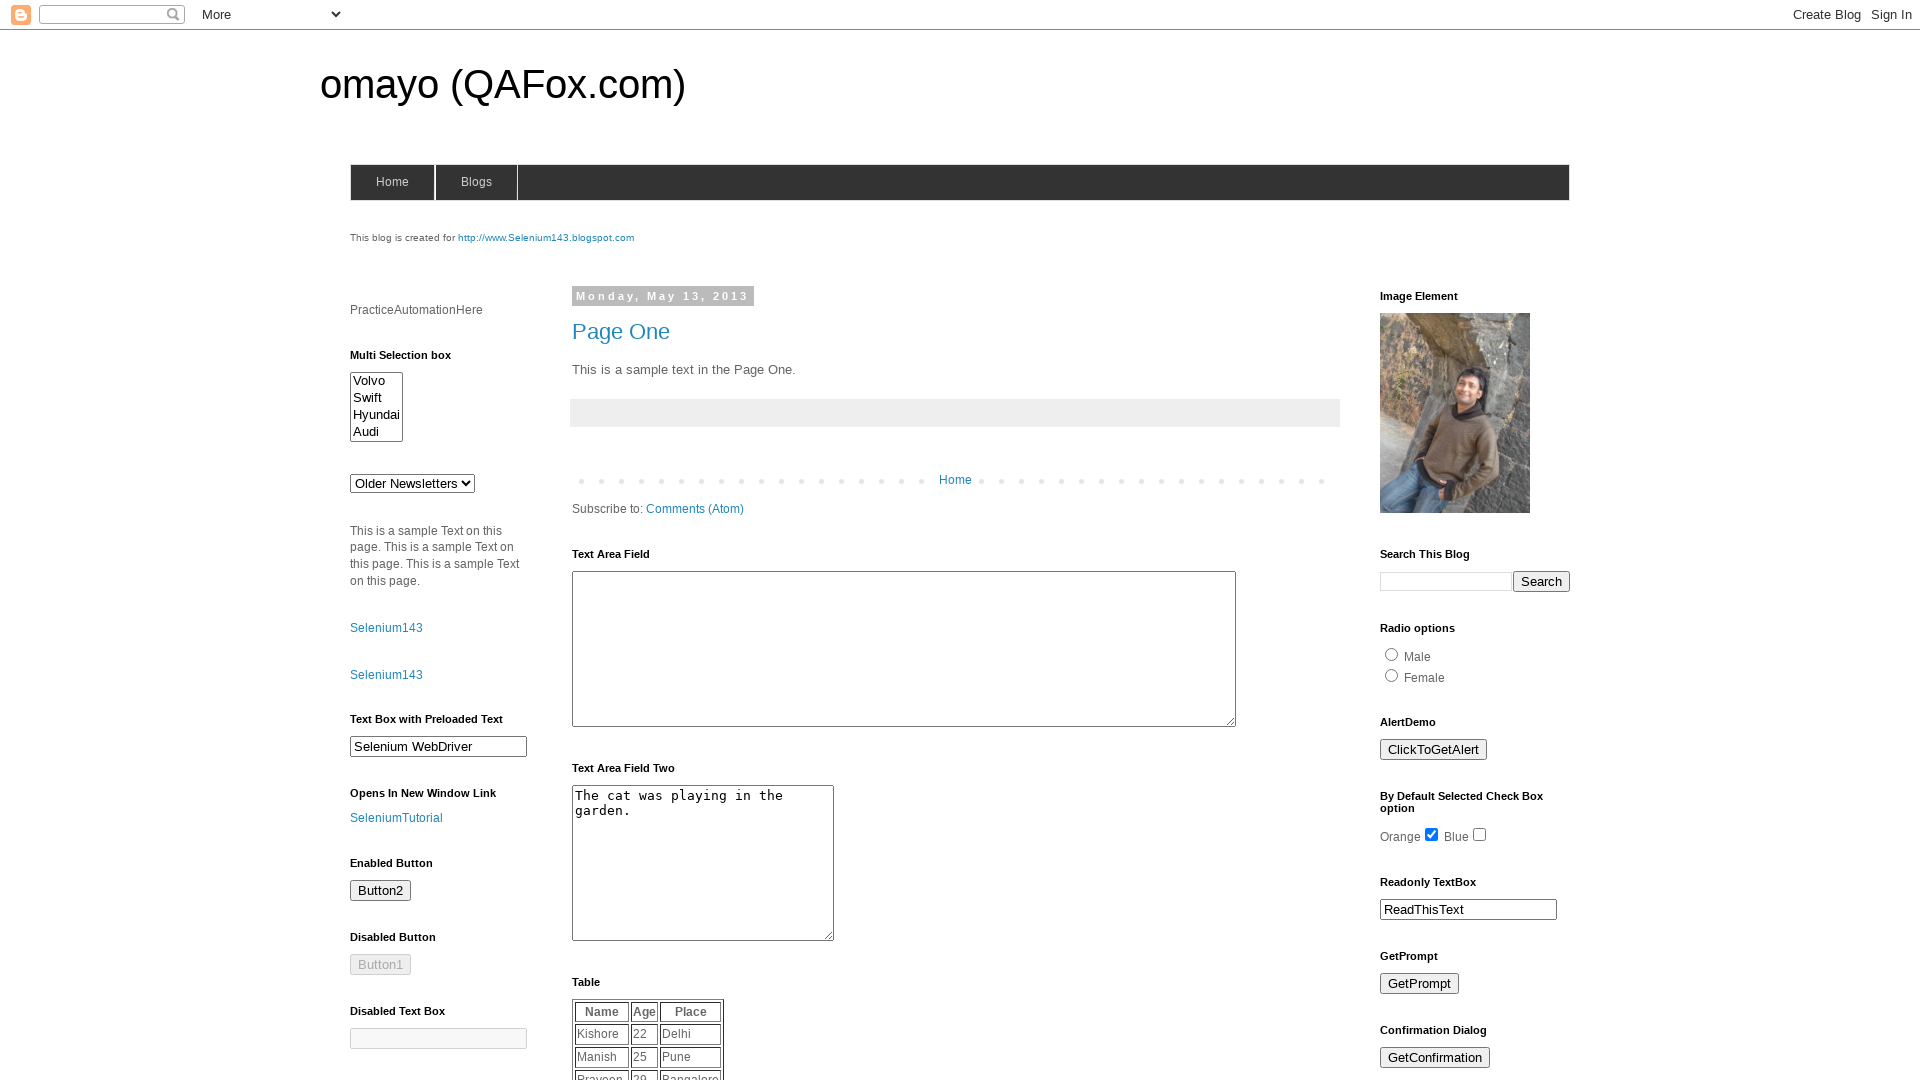

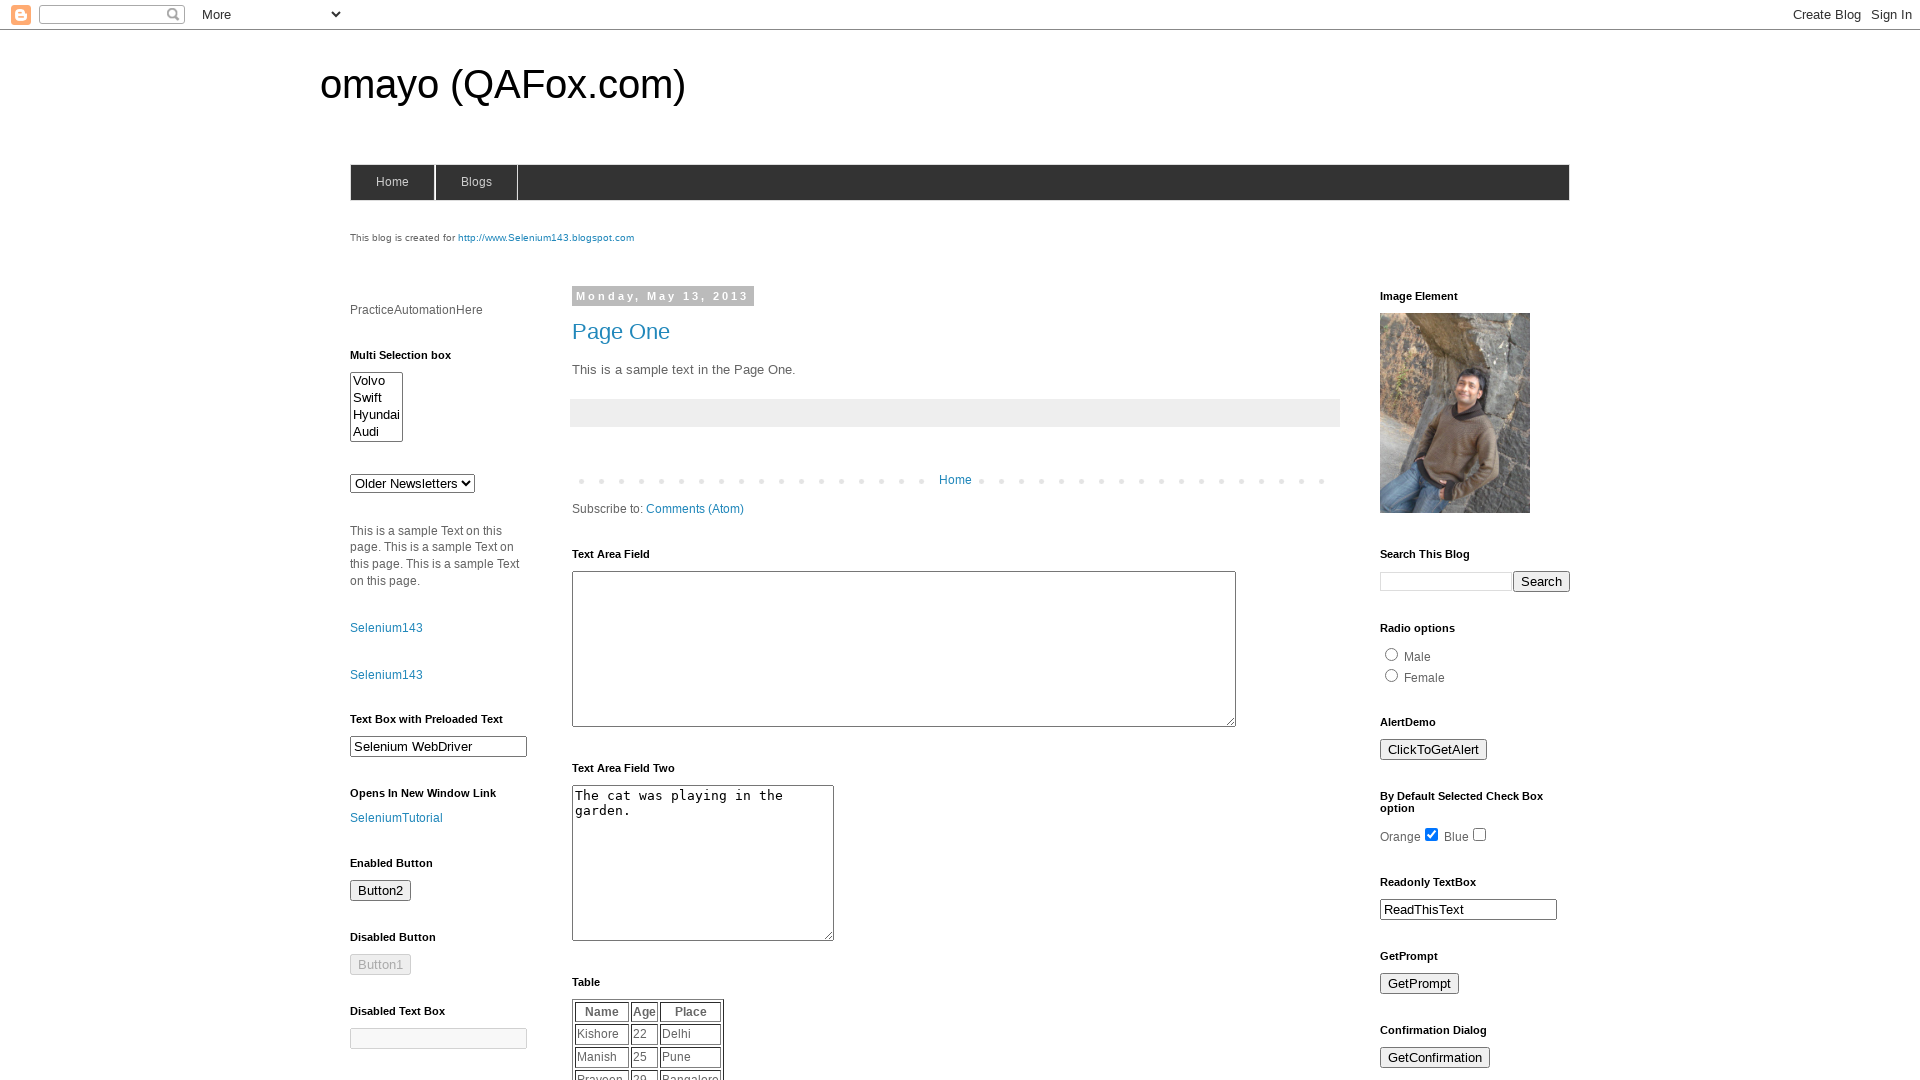